Tests the date picker functionality by selecting a specific month (February), year (2021), and day from the calendar widget

Starting URL: https://demoqa.com/date-picker

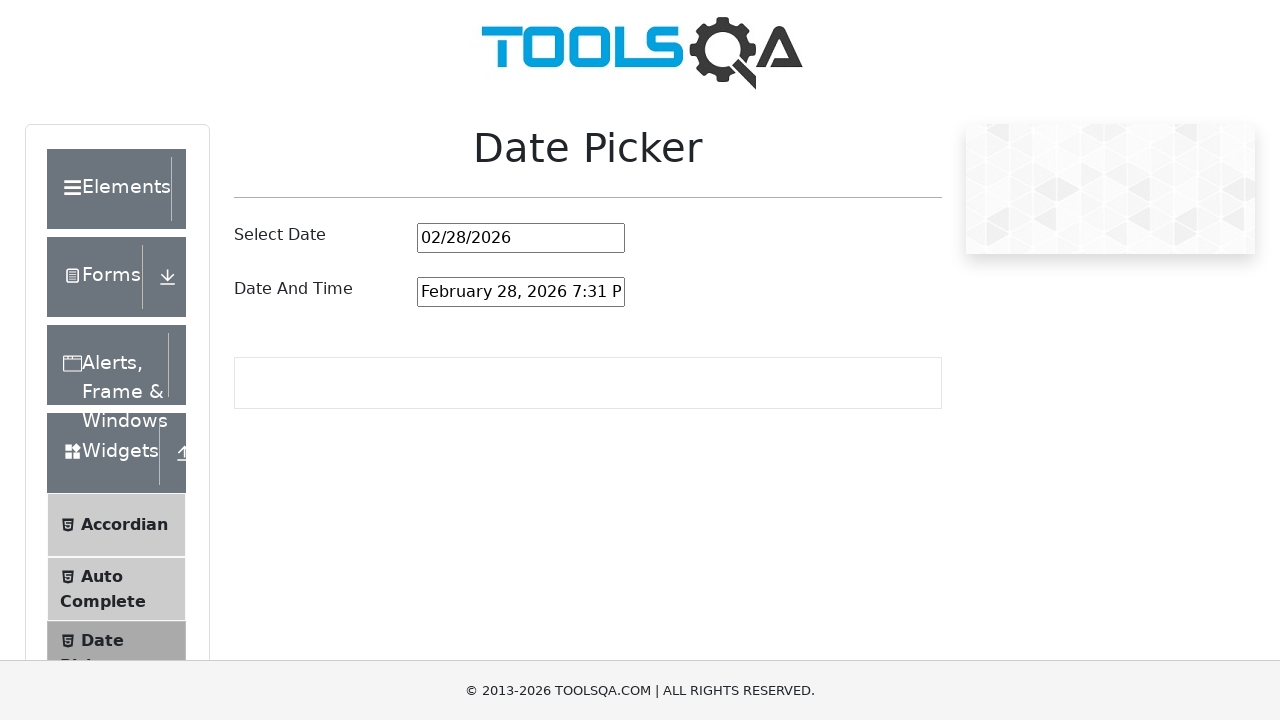

Clicked date picker input to open calendar widget at (521, 238) on #datePickerMonthYearInput
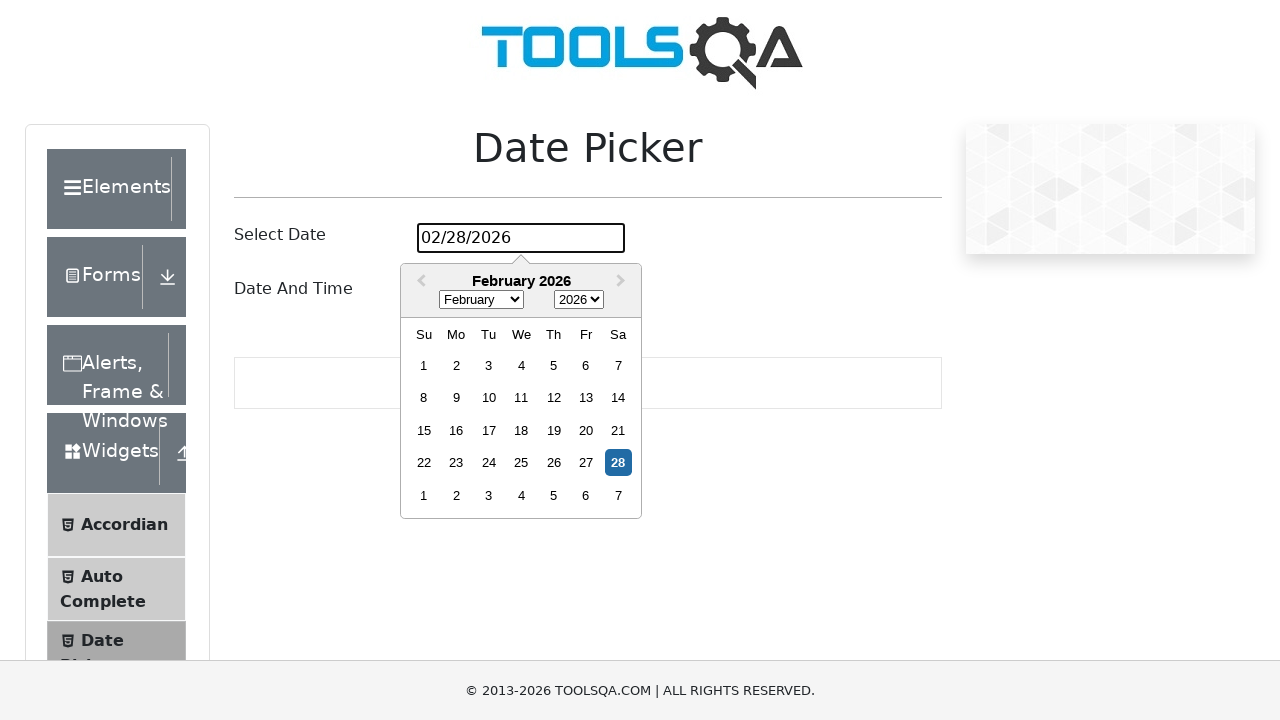

Clicked month dropdown to expand month options at (481, 300) on .react-datepicker__month-select
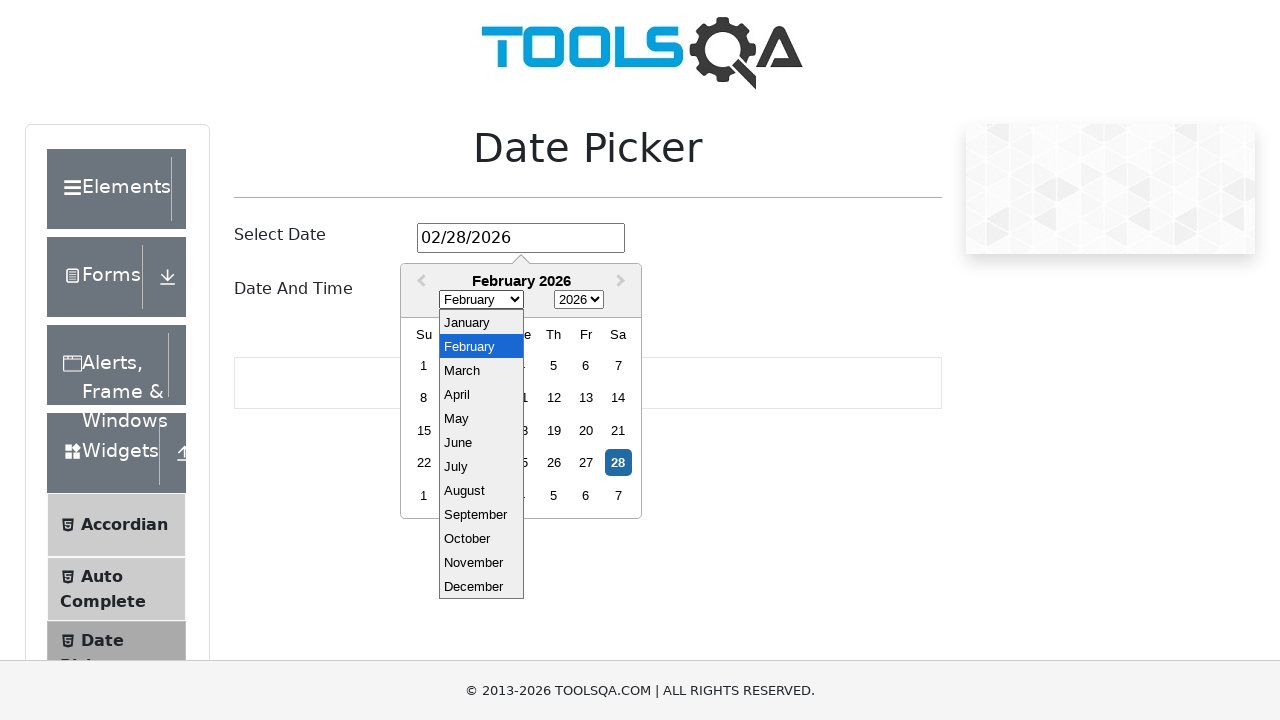

Selected February from month dropdown on .react-datepicker__month-select
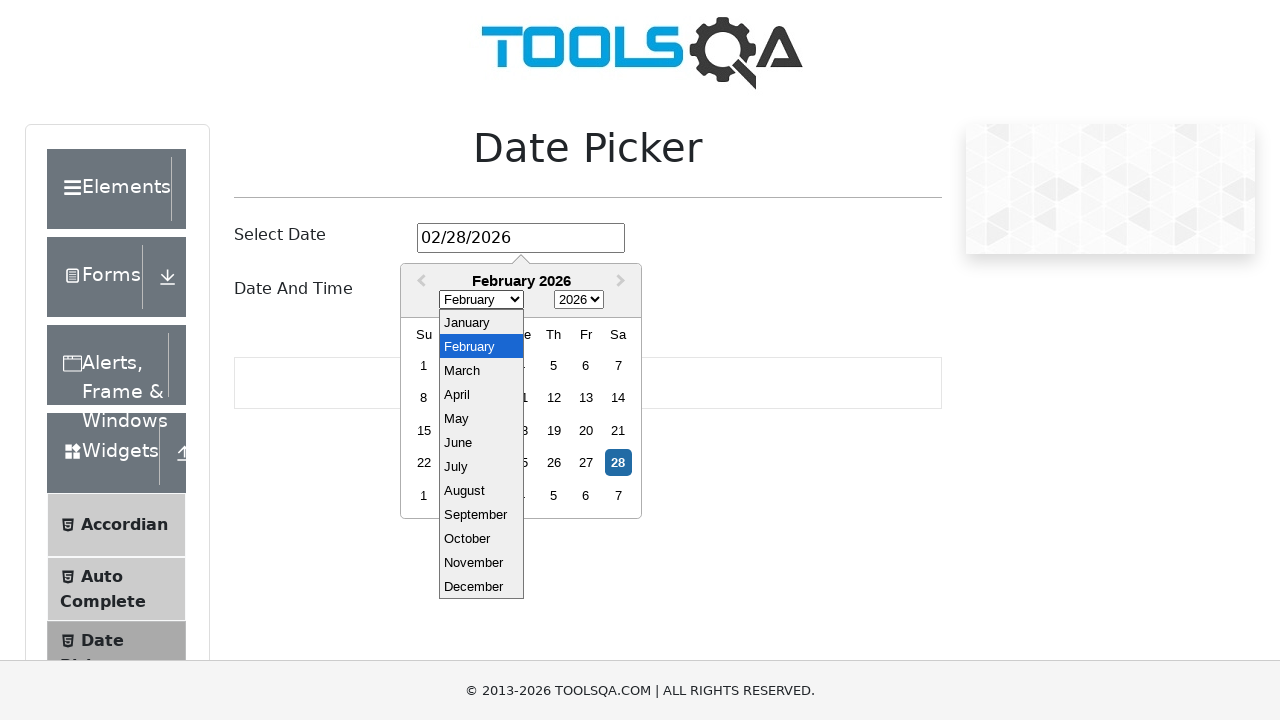

Clicked year dropdown to expand year options at (579, 300) on .react-datepicker__year-select
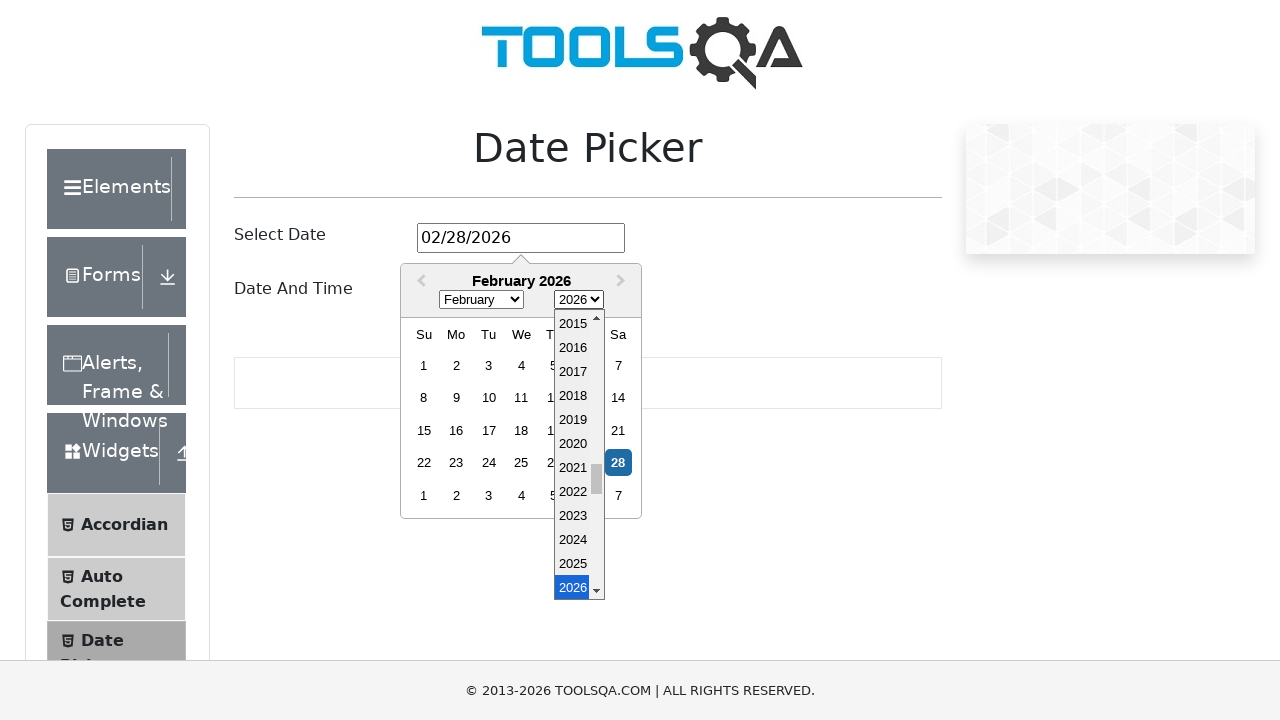

Selected 2021 from year dropdown on .react-datepicker__year-select
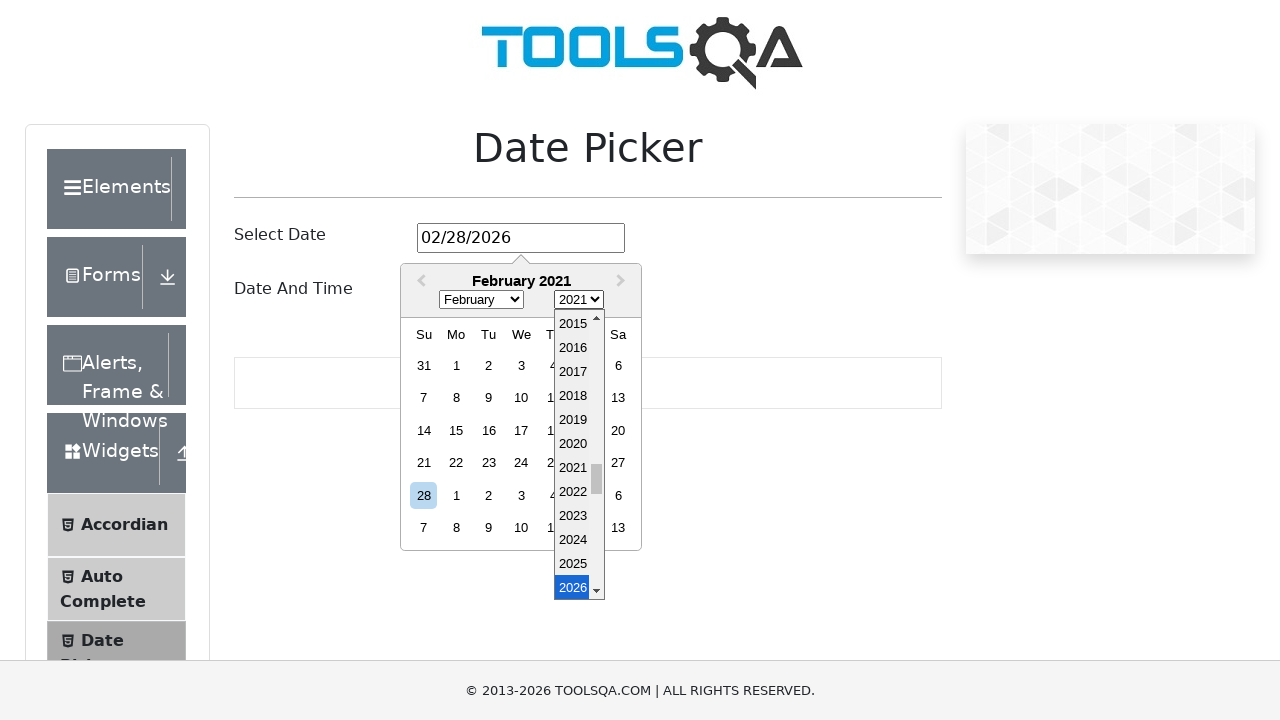

Selected day 18 from February 2021 calendar at (554, 430) on .react-datepicker__day--018
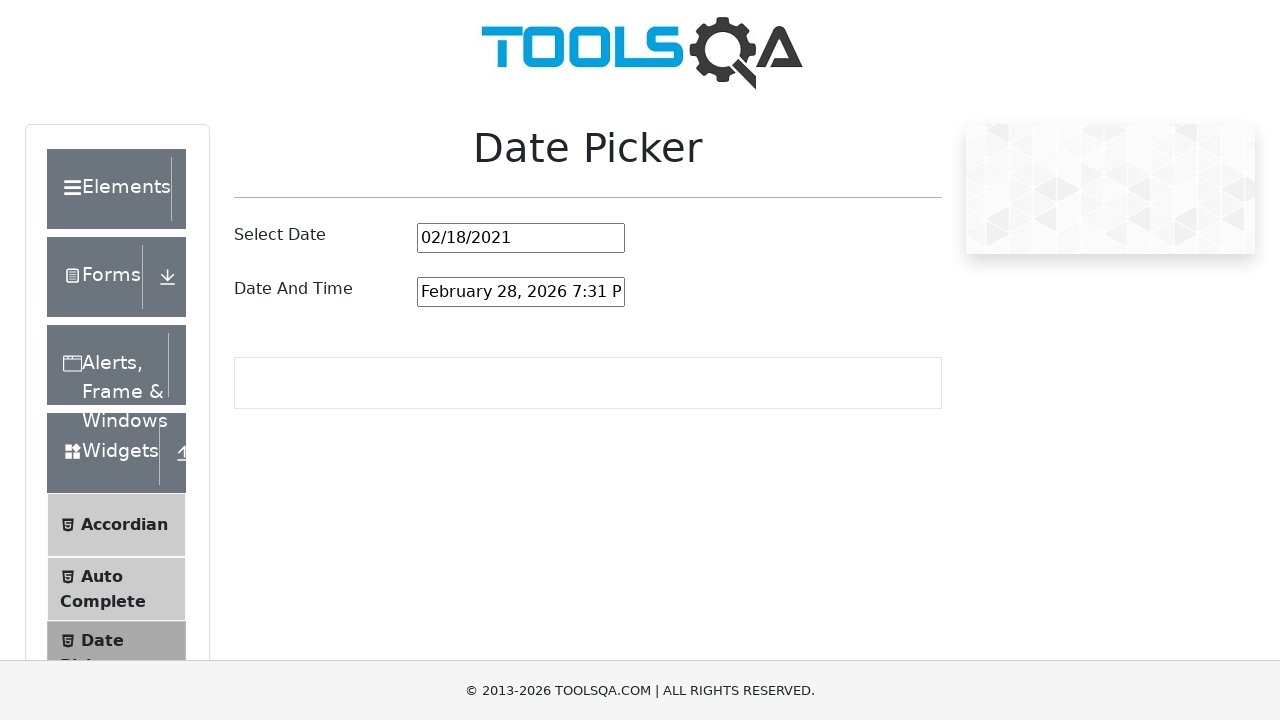

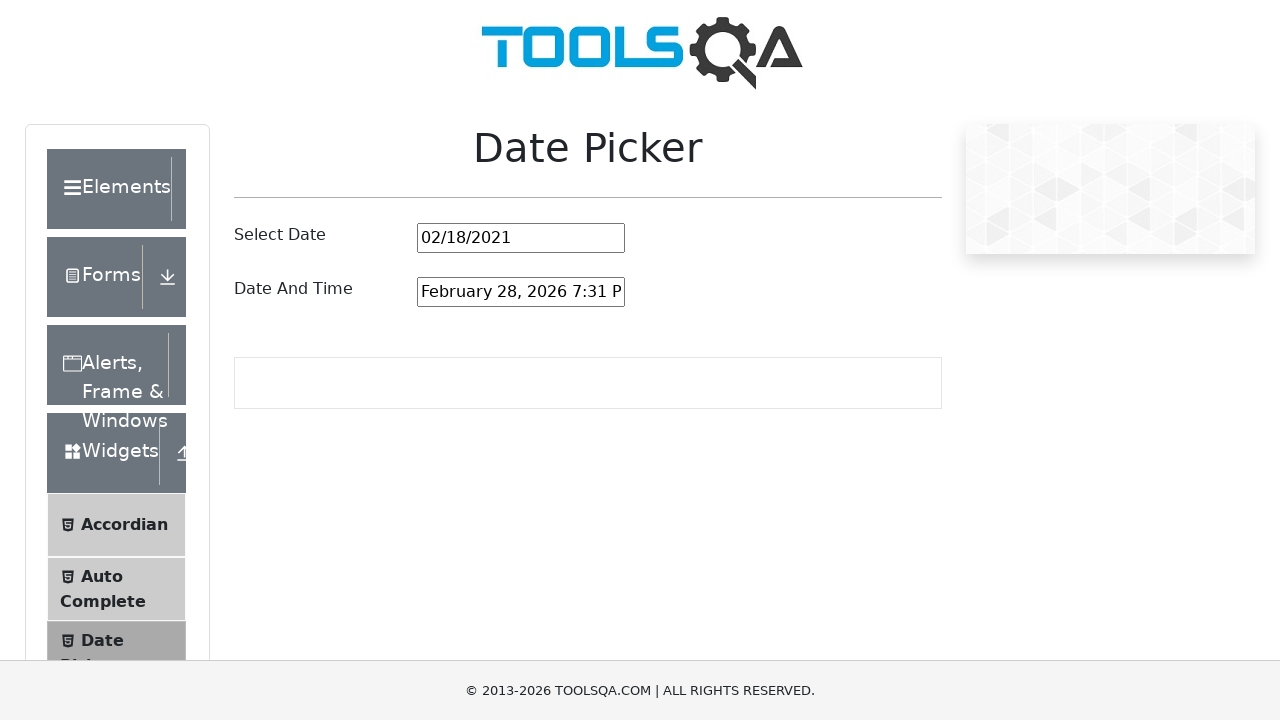